Navigates to a consultation form by clicking a button and fills in the name field

Starting URL: https://ithillel.ua/

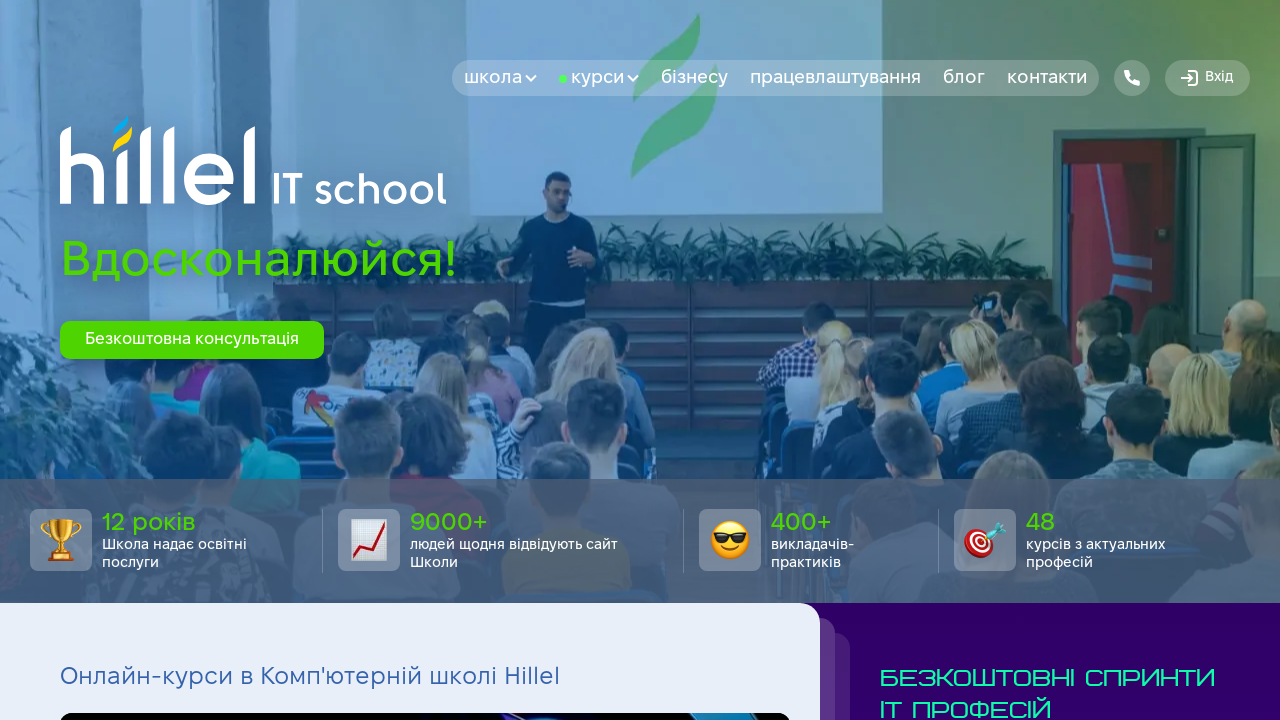

Clicked free consultation button at (192, 340) on #btn-consultation-hero
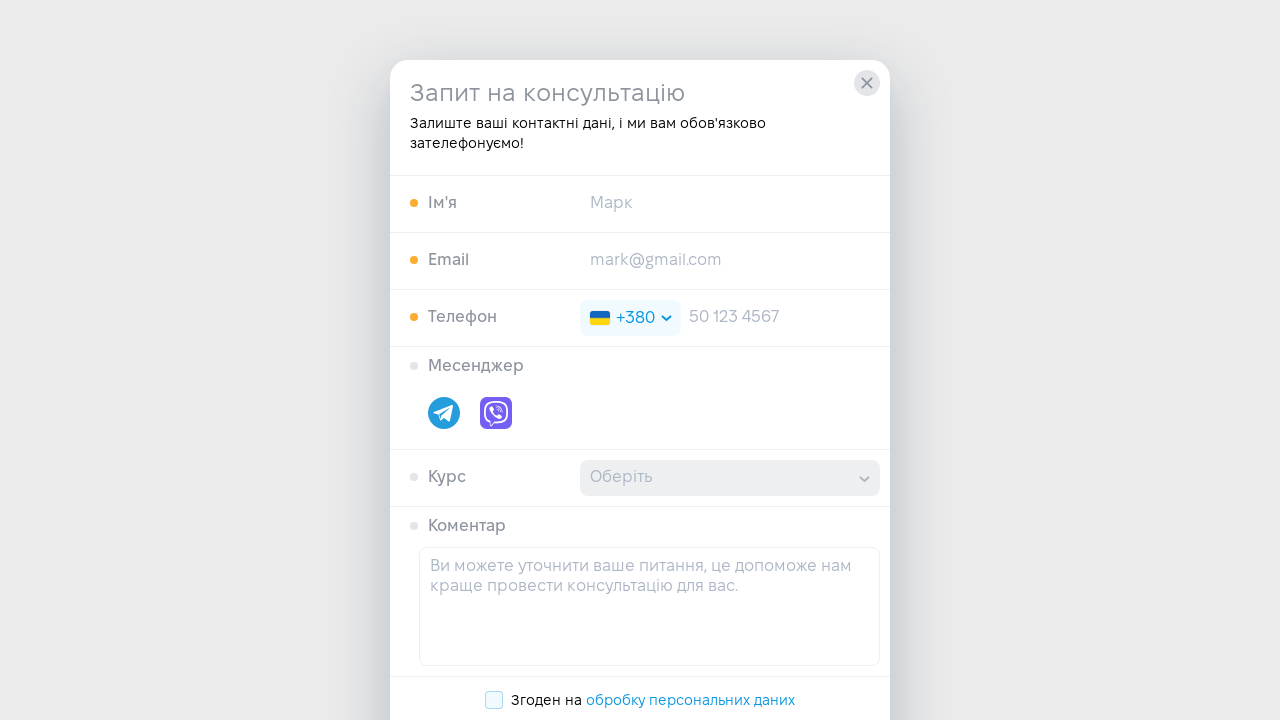

Clicked on name input field in consultation form at (730, 204) on #input-name-consultation
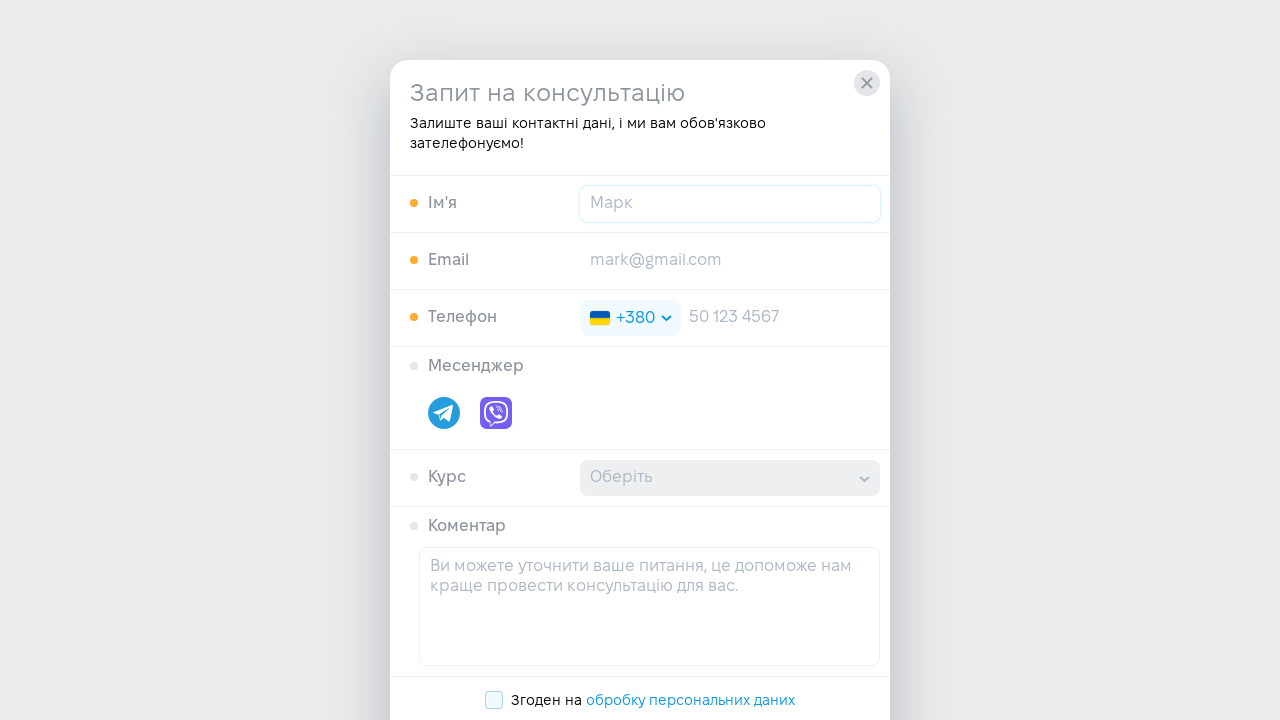

Filled name field with 'Test User' on #input-name-consultation
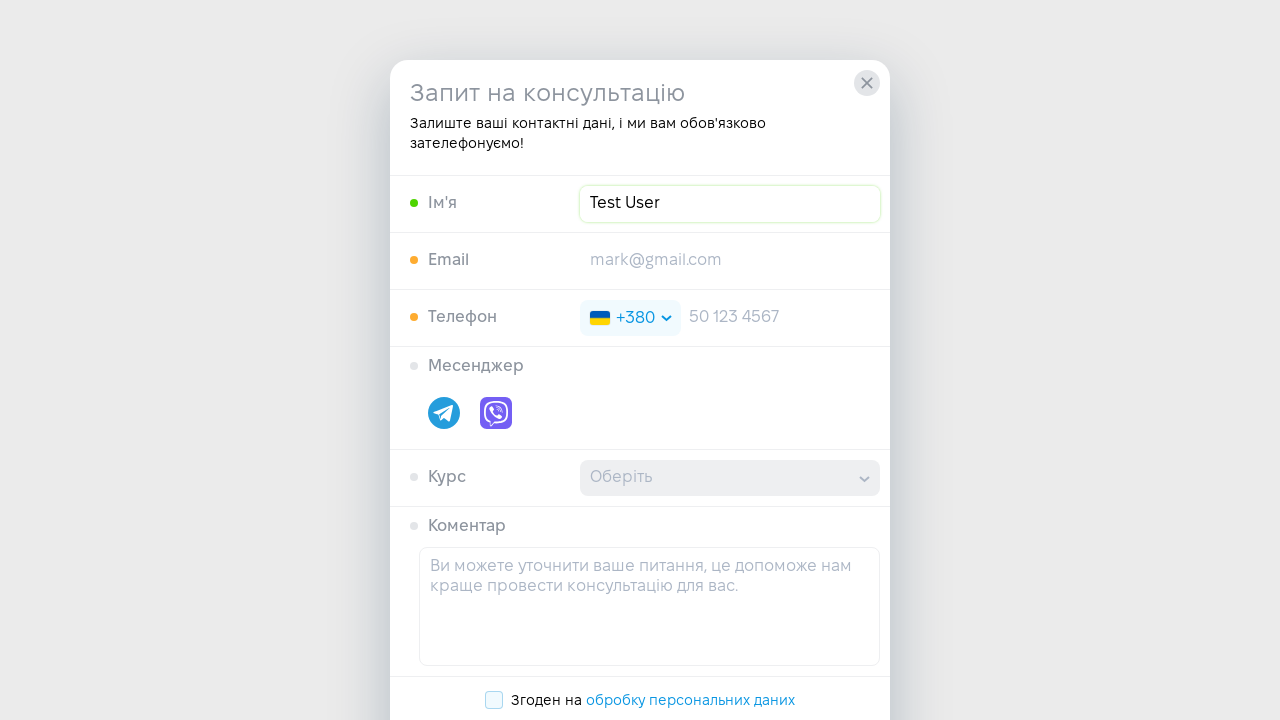

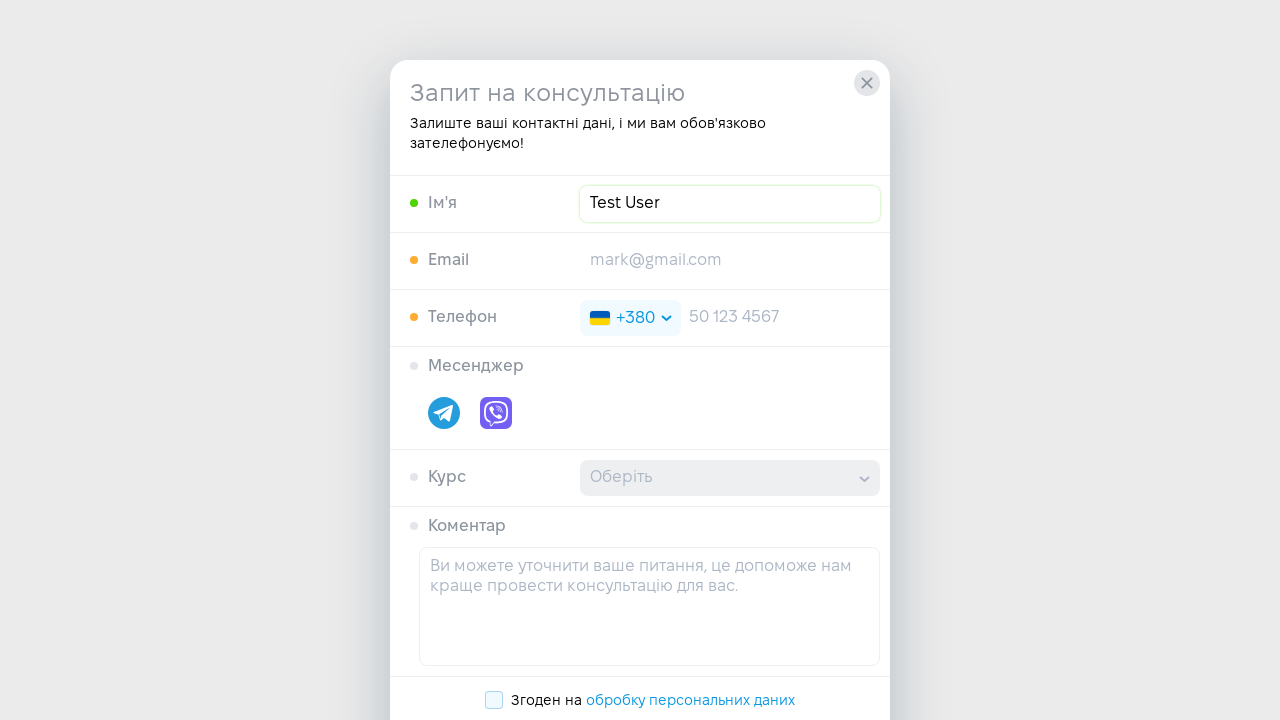